Tests text input functionality by entering text into an input field and verifying the button text changes to match the input value.

Starting URL: http://uitestingplayground.com/

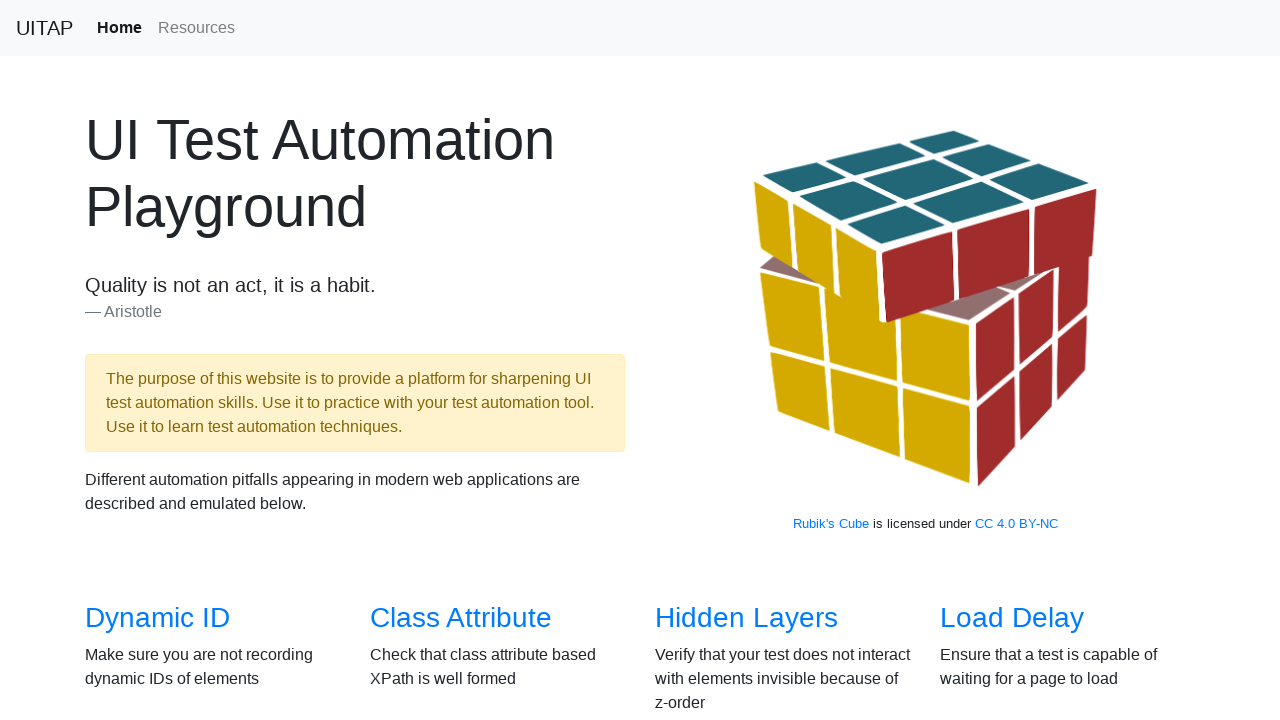

Clicked 'Text Input' link to navigate to challenge page at (1002, 360) on internal:role=link[name="Text Input"i]
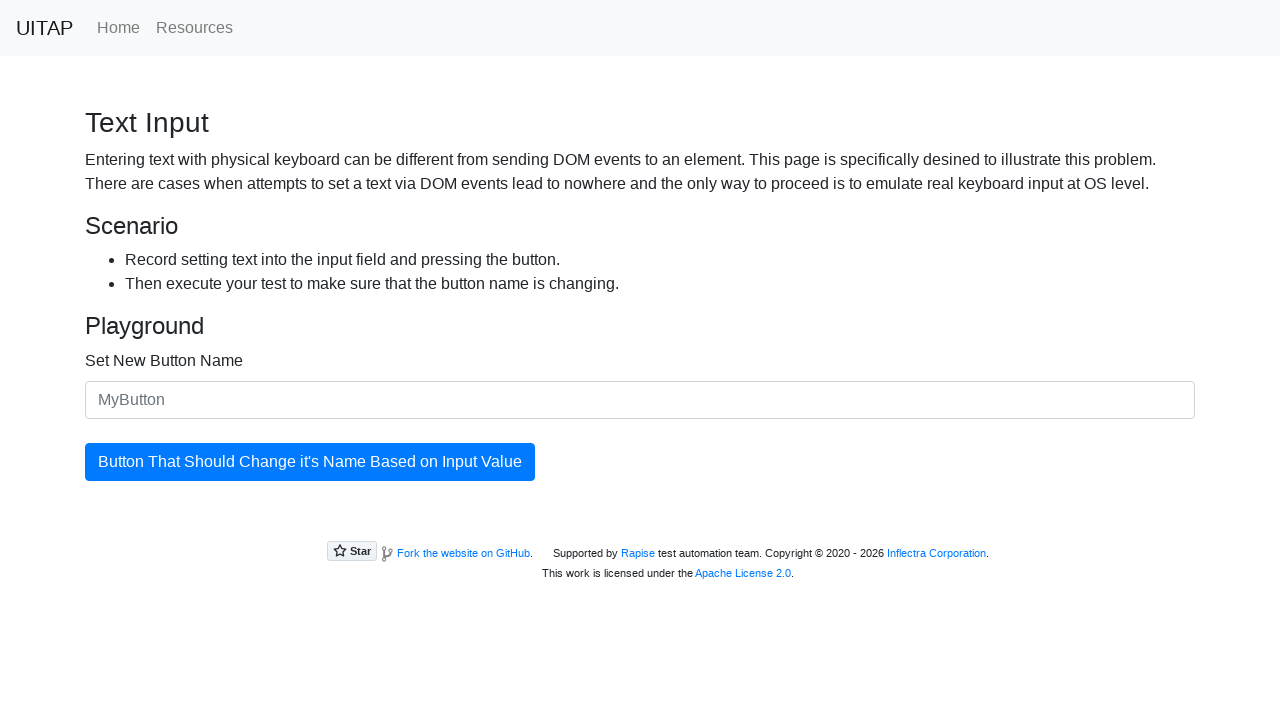

Clicked input field with placeholder 'MyButton' to focus it at (640, 400) on internal:attr=[placeholder="MyButton"i]
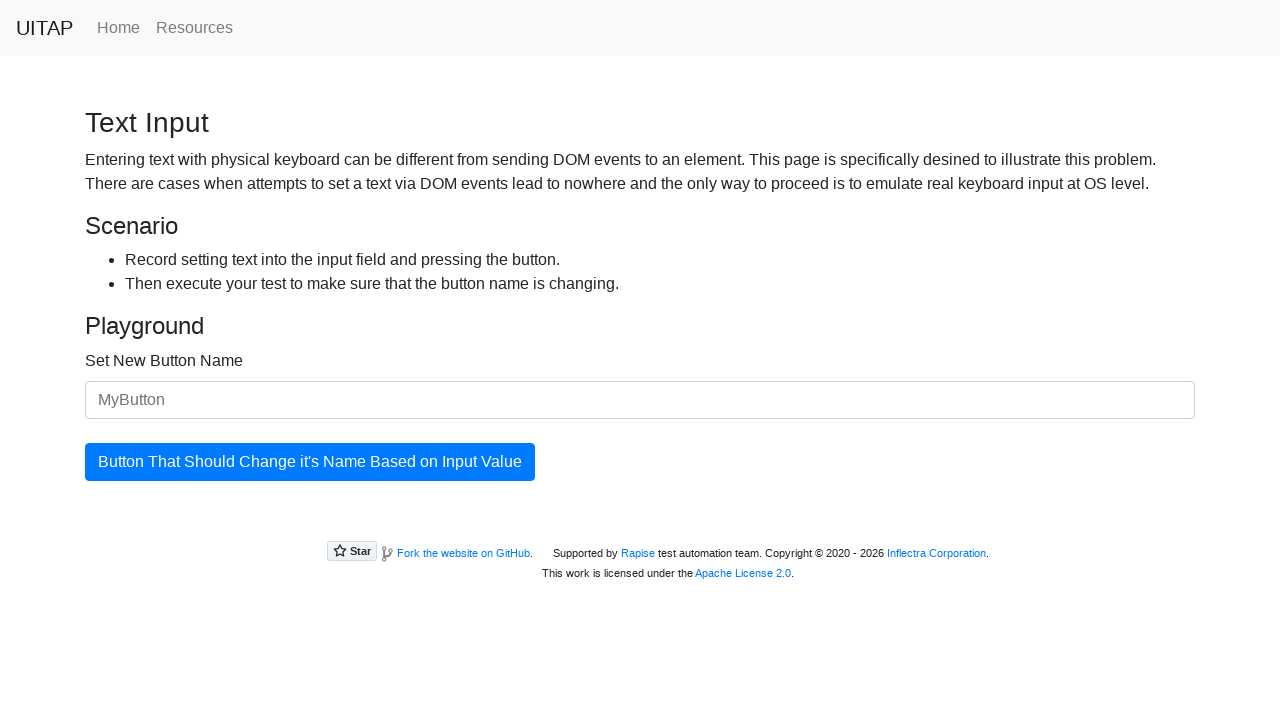

Filled input field with 'The button text has been changed' on internal:attr=[placeholder="MyButton"i]
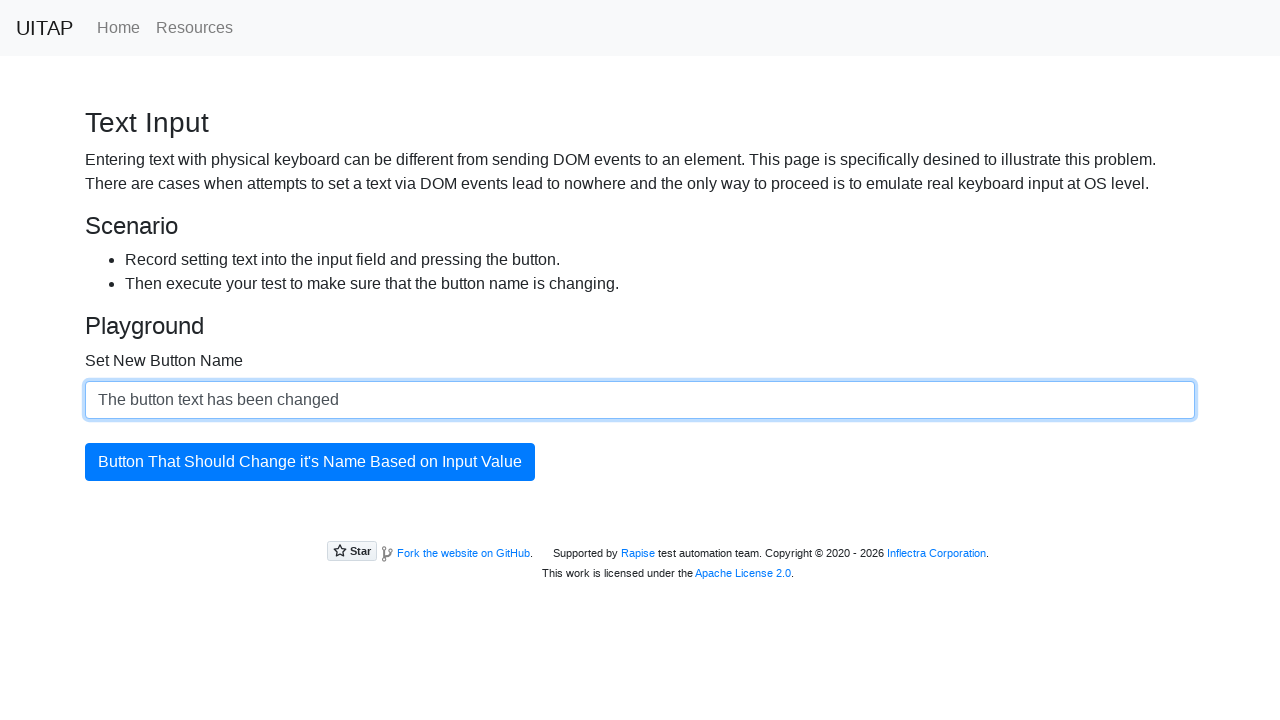

Clicked button to update its text at (310, 462) on internal:role=button
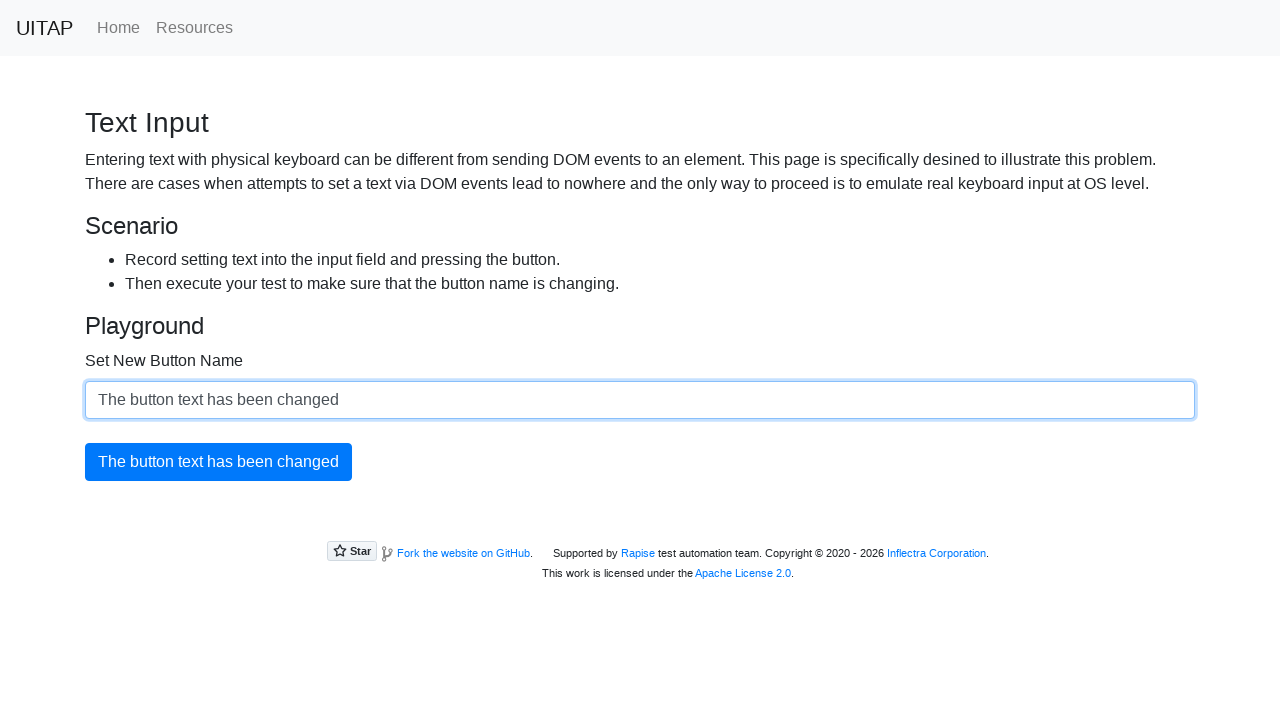

Verified button text changed to 'The button text has been changed'
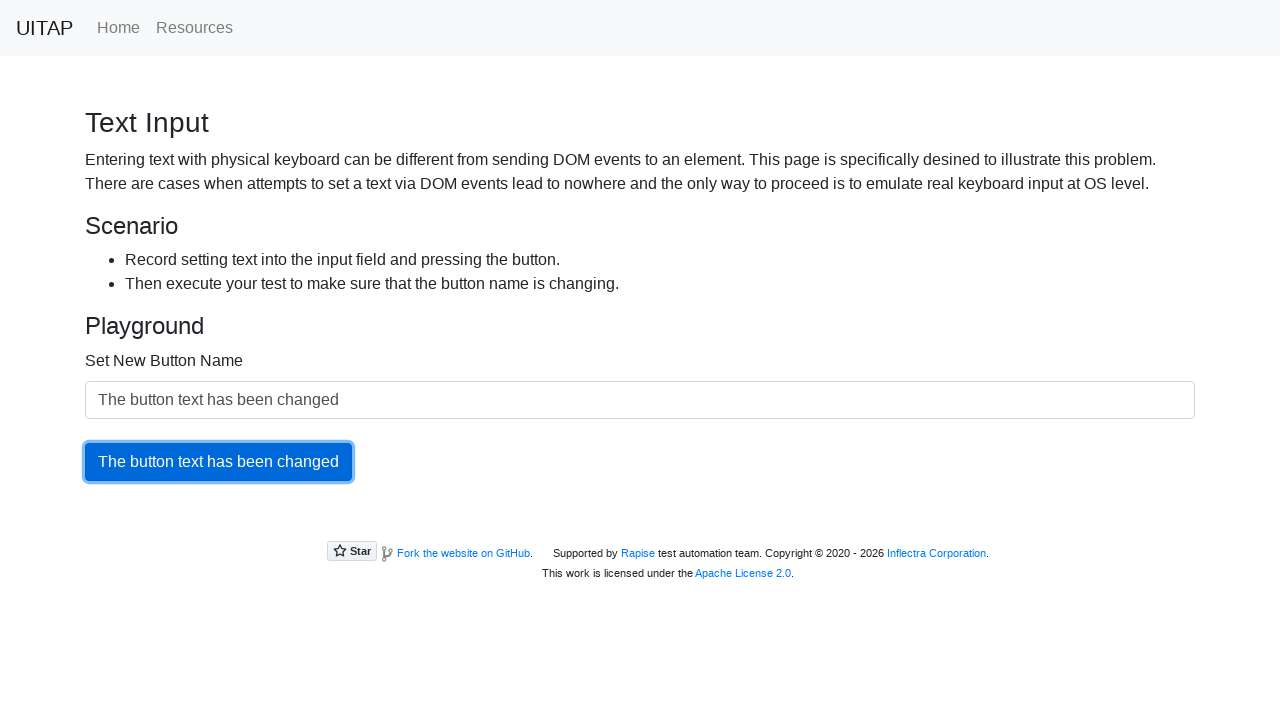

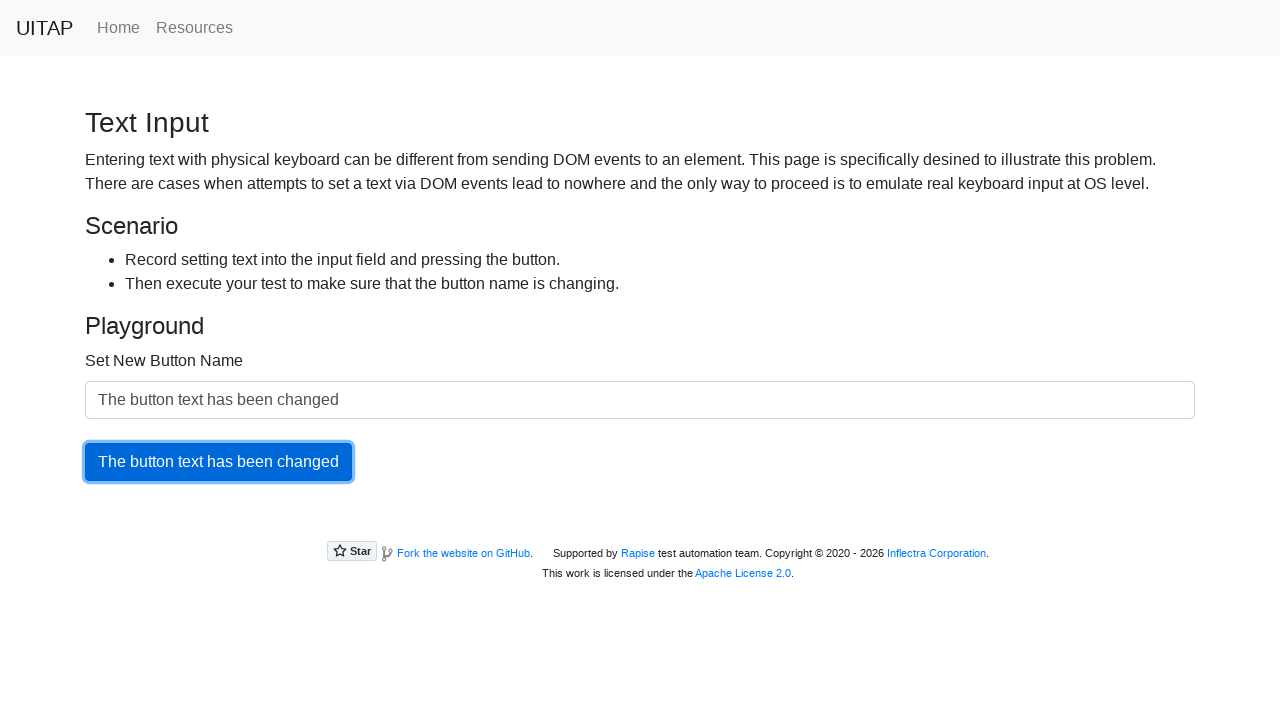